Tests the download functionality on DemoQA site by scrolling to and clicking the Download link to verify it works

Starting URL: https://demoqa.com/upload-download

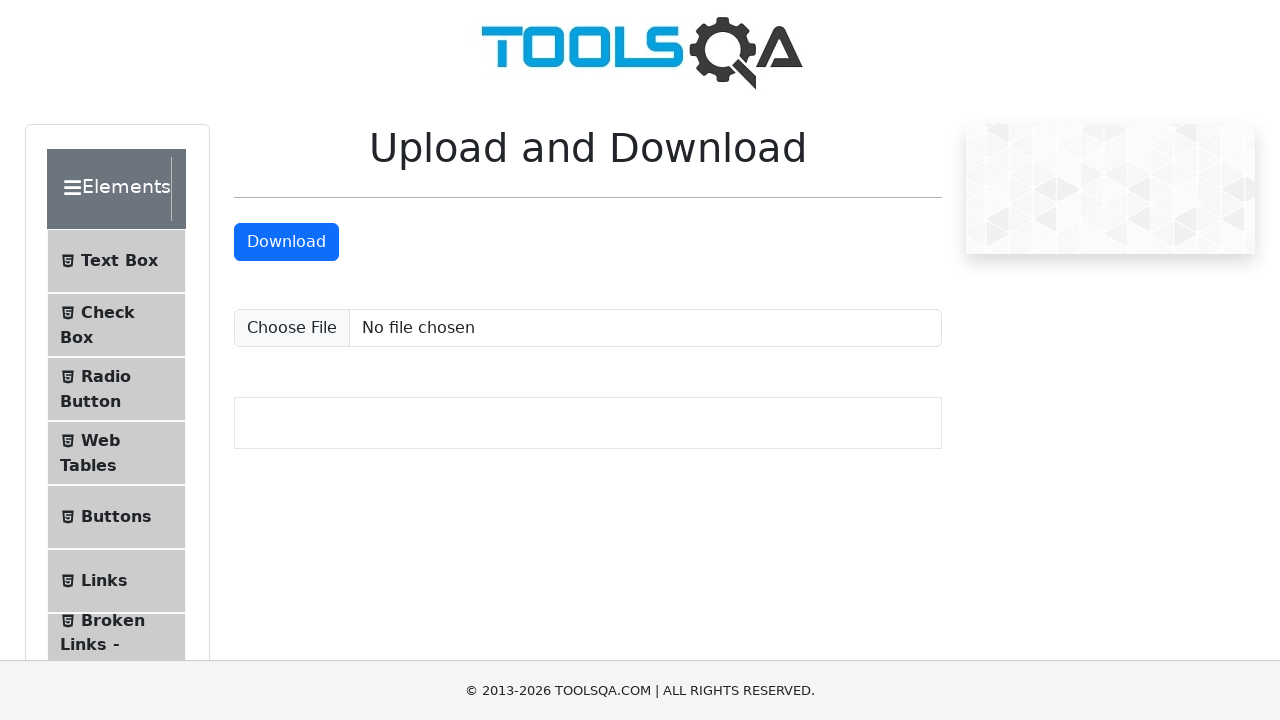

Download link selector loaded on page
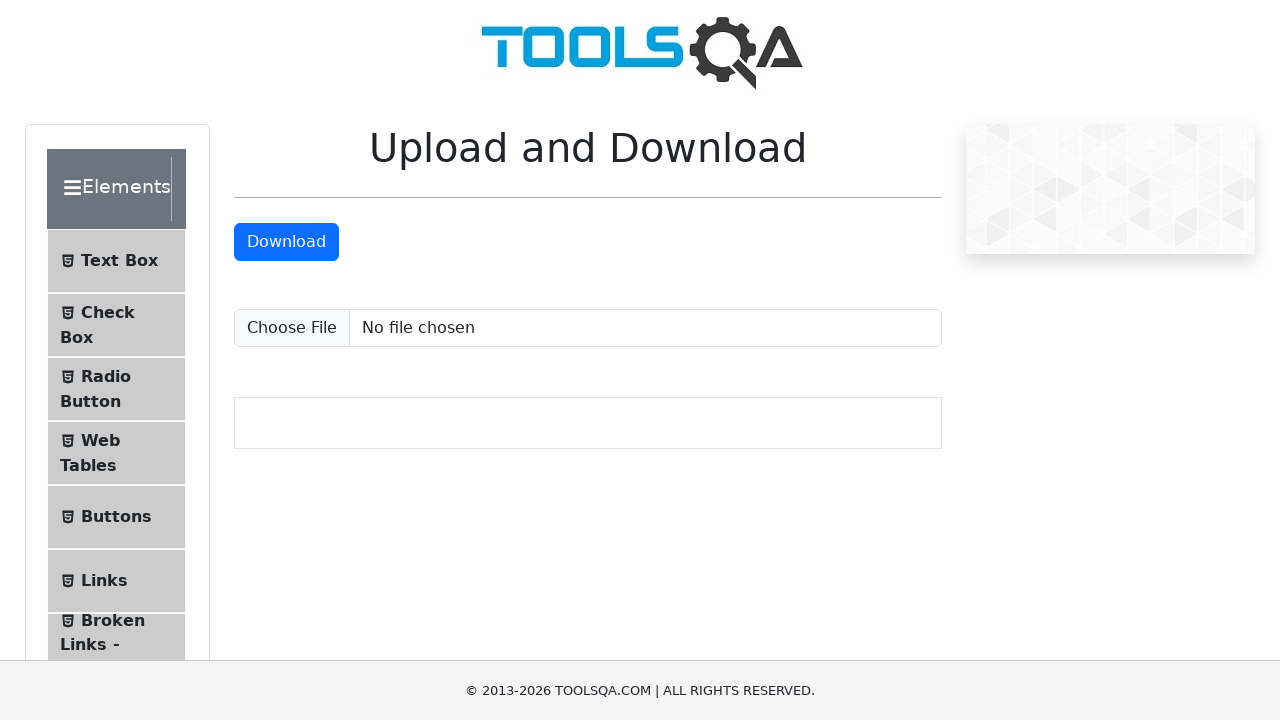

Located the Download link element
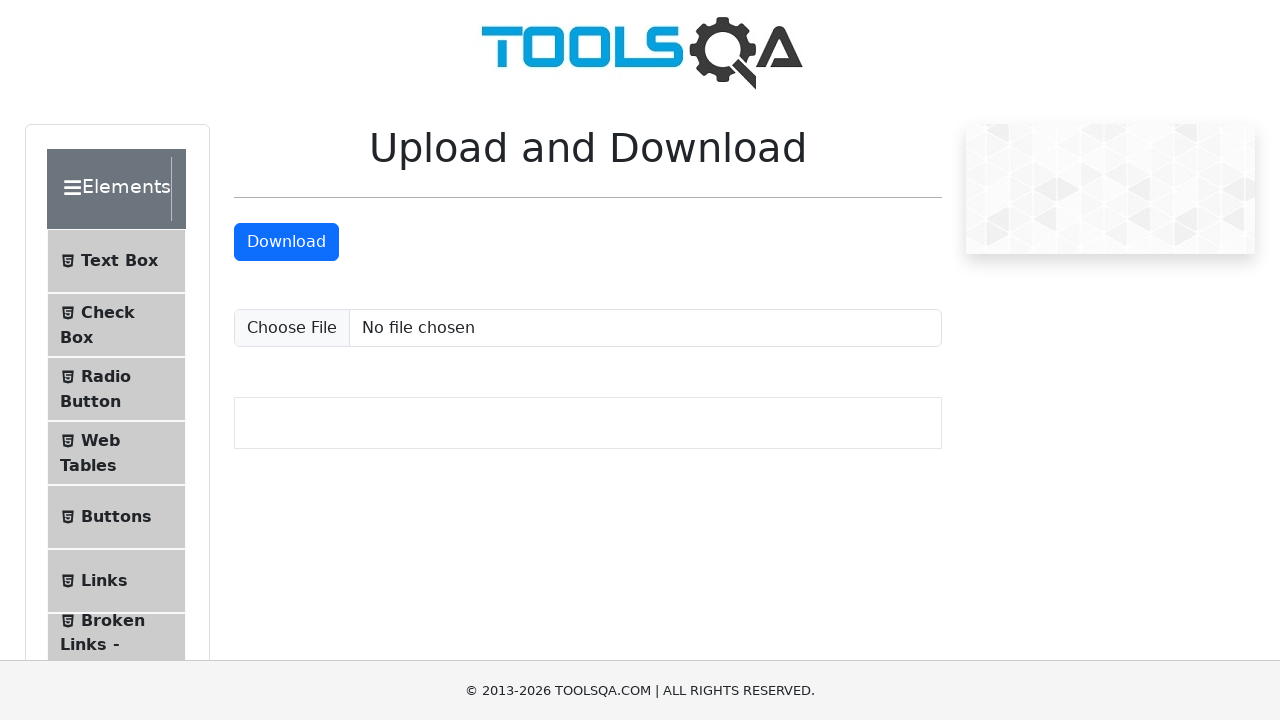

Scrolled Download link into view
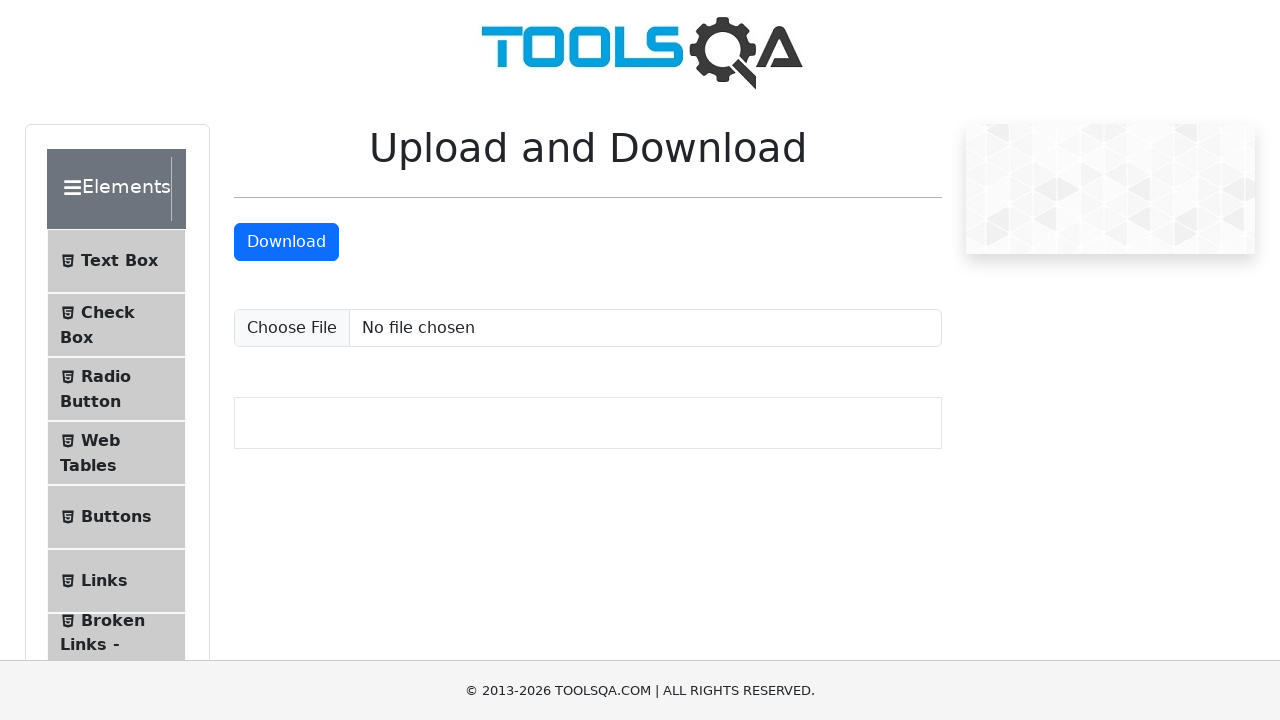

Clicked the Download link to initiate file download at (286, 242) on xpath=//a[text()='Download']
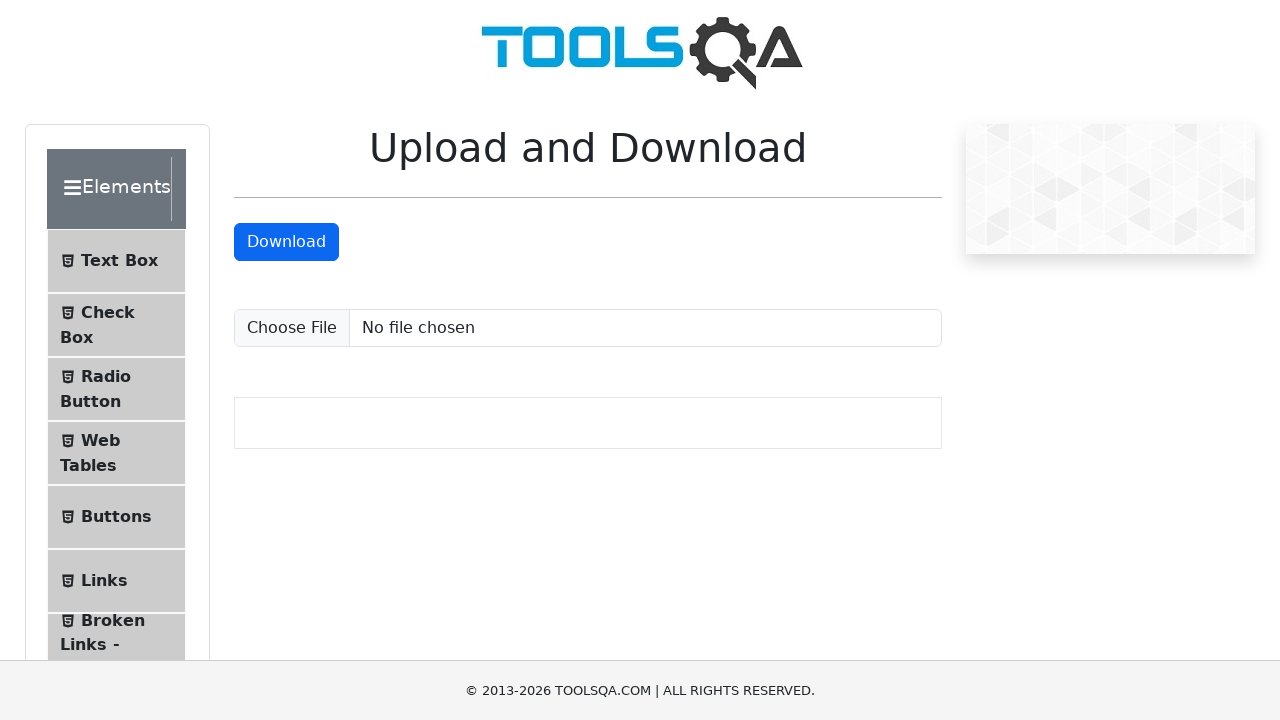

Waited 1 second for download to initiate
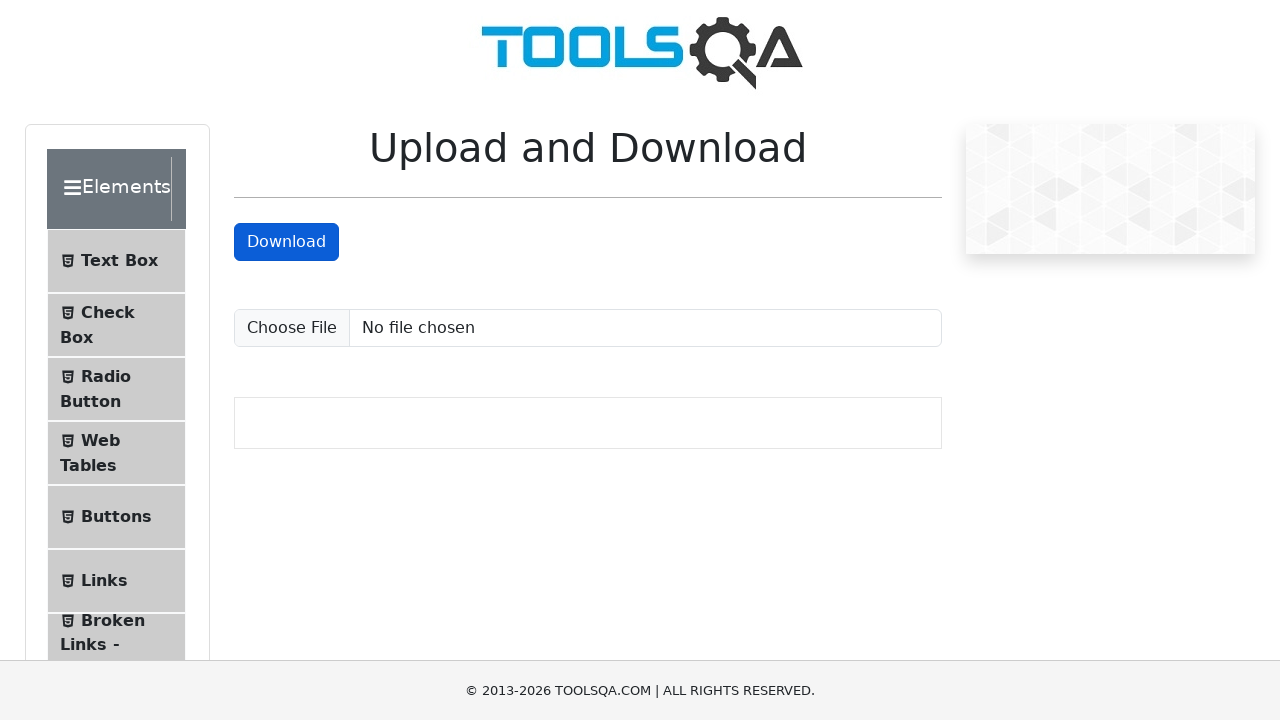

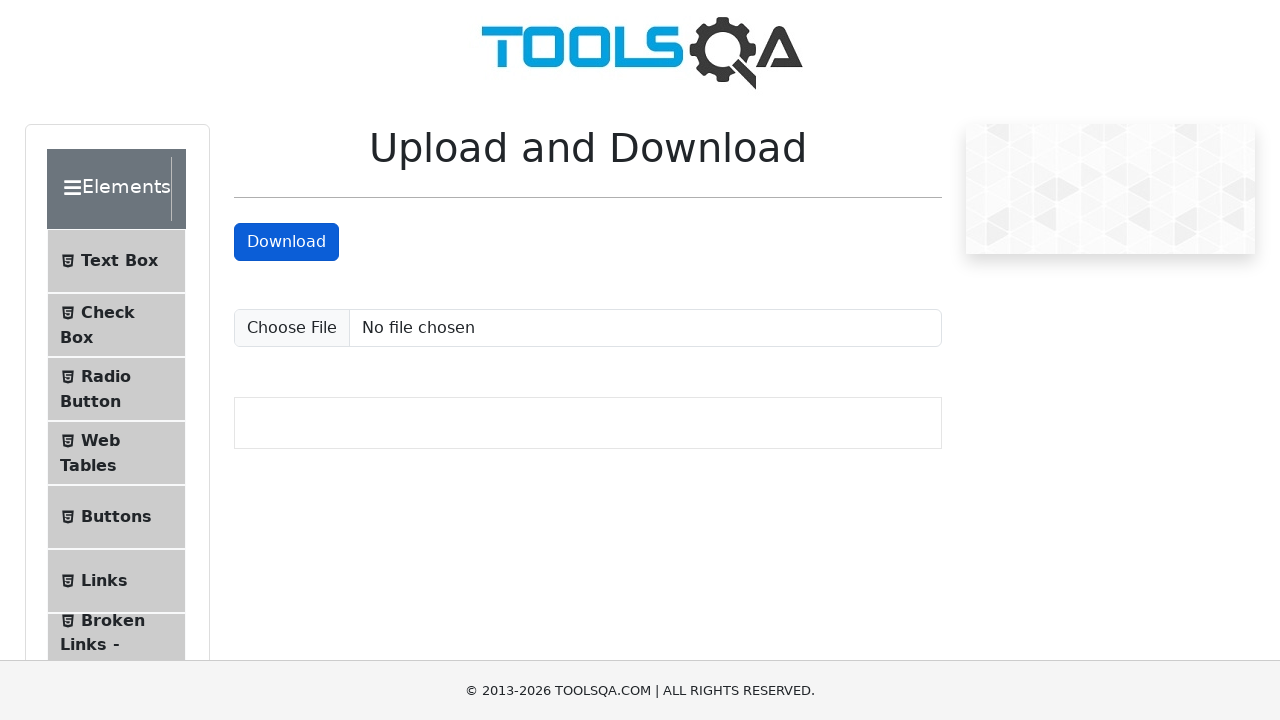